Navigates to the DemoQA homepage and checks if the banner image element is visible on the page

Starting URL: https://demoqa.com/

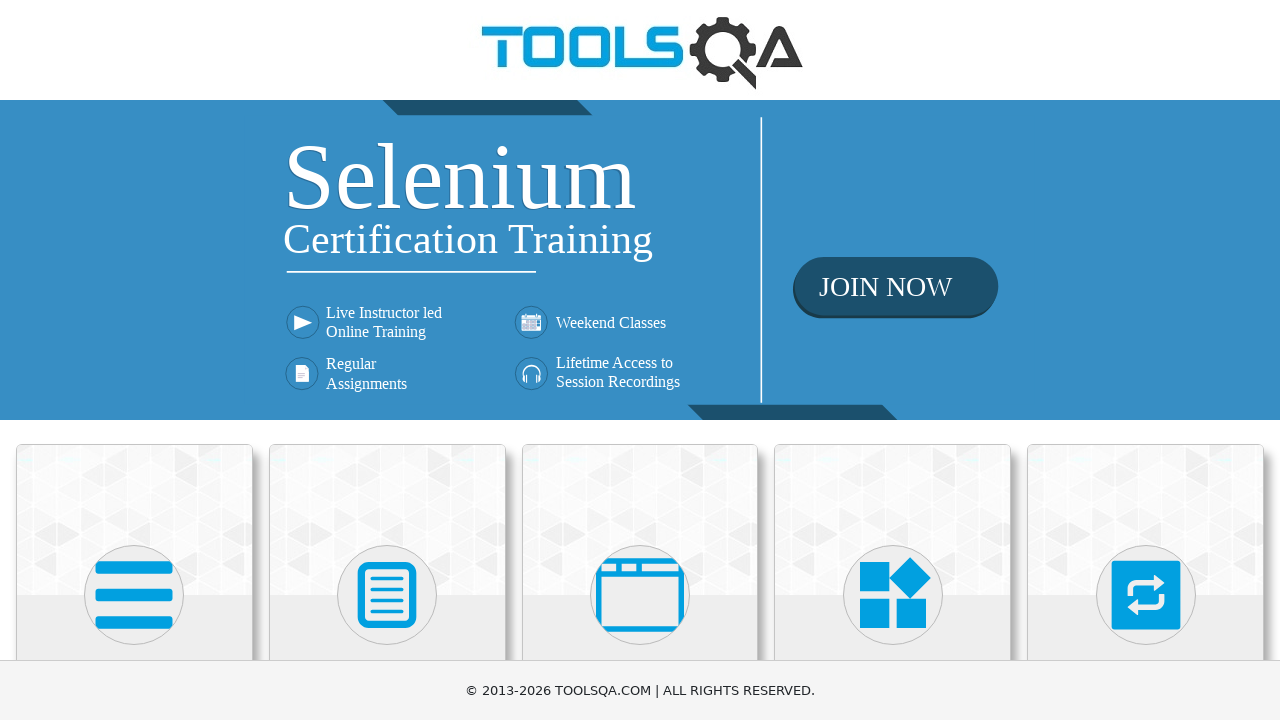

Navigated to DemoQA homepage
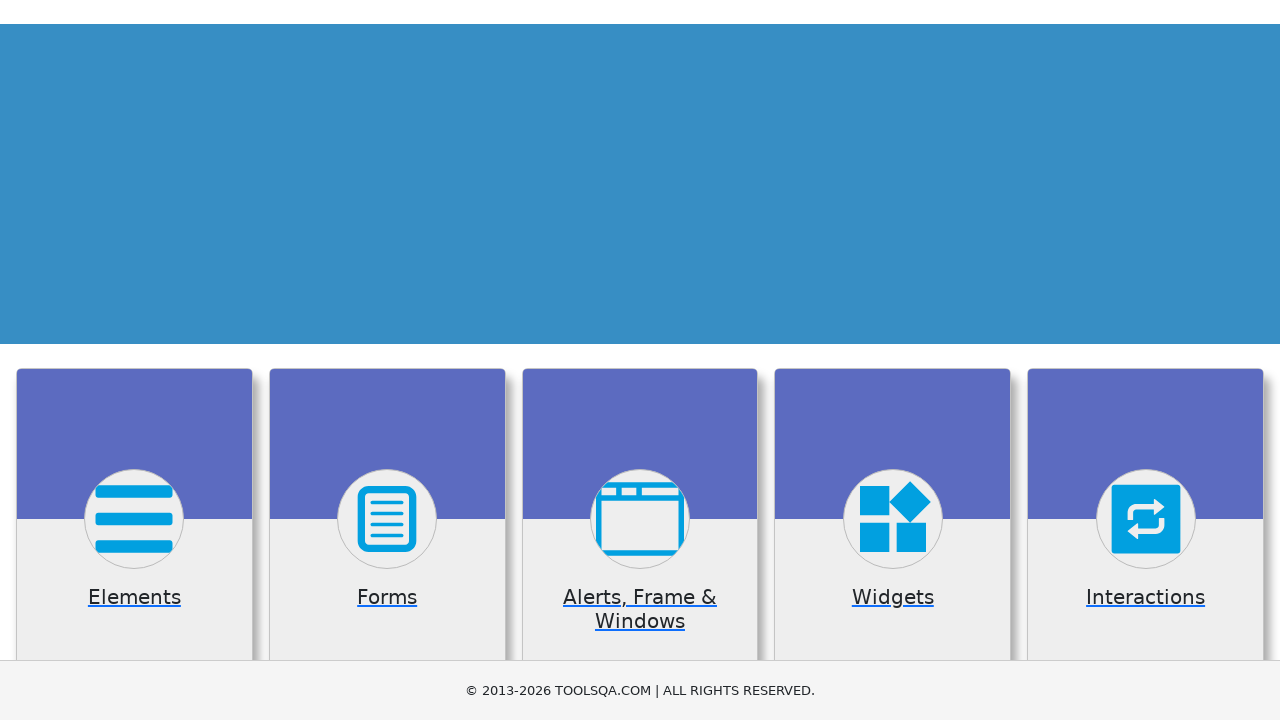

Located banner image element
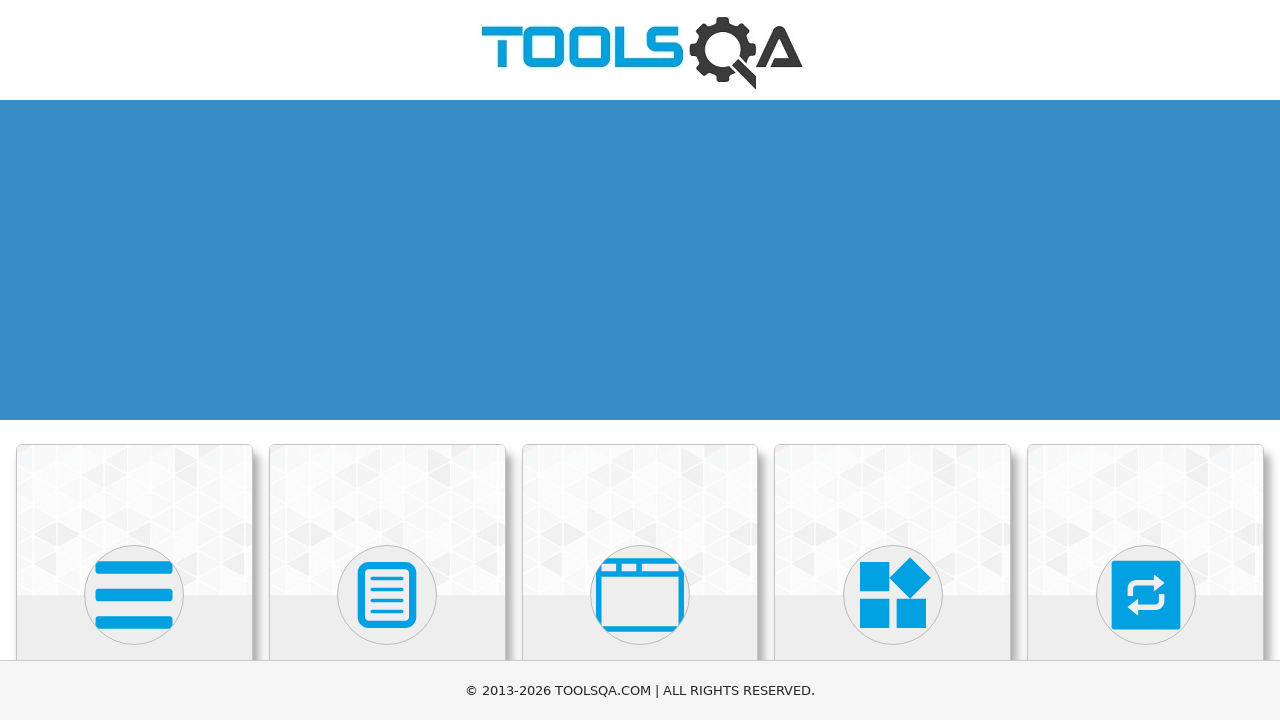

Asserted that banner image is visible on the page
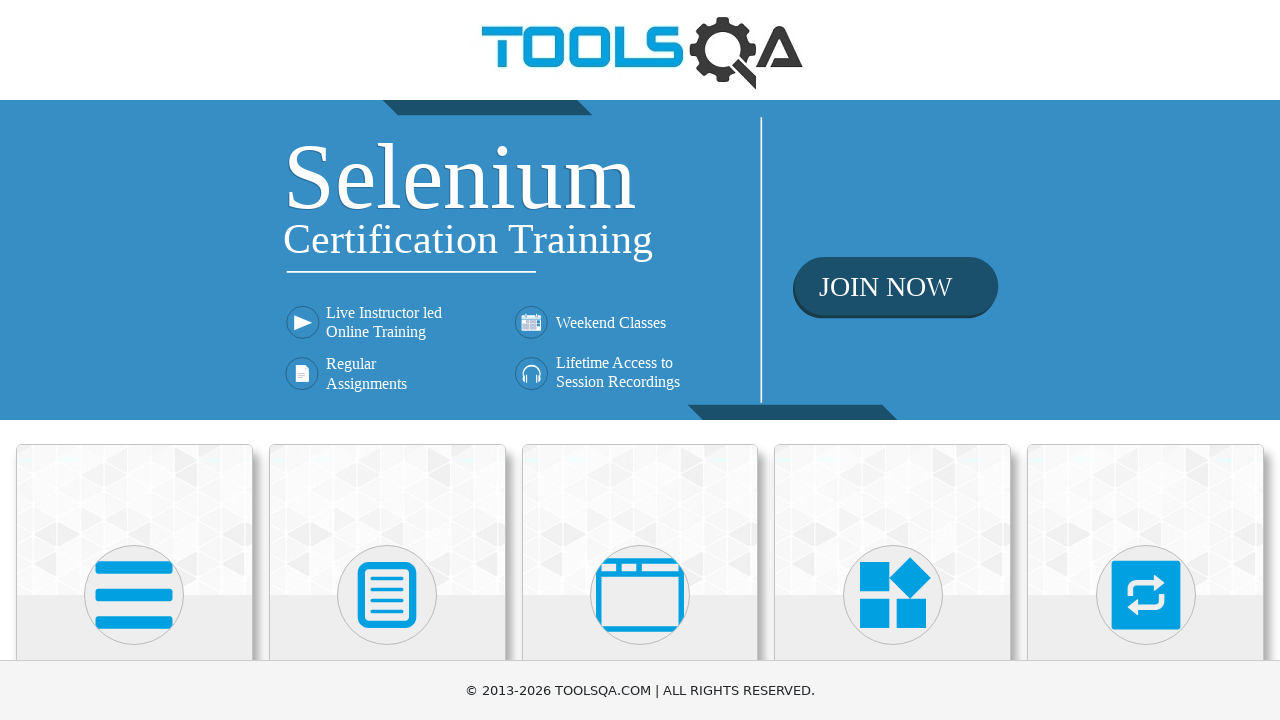

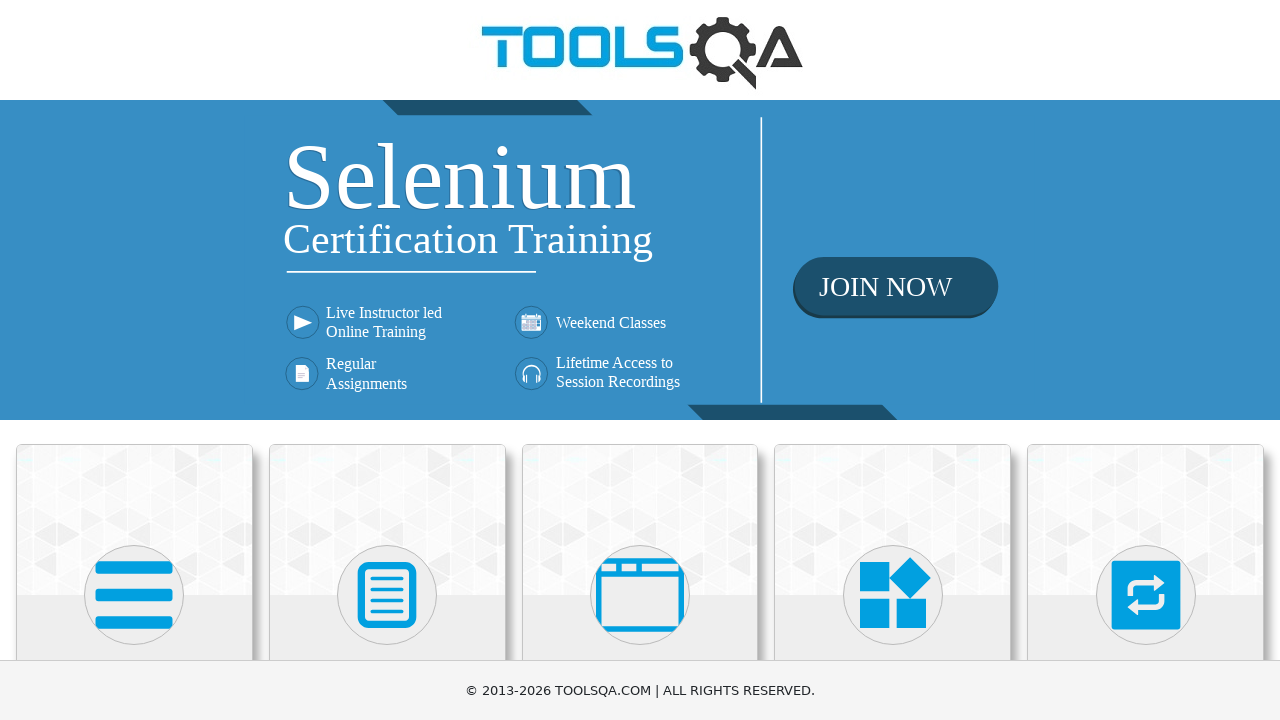